Tests radio button selection functionality by selecting gender (Male) and age group (Under 18) options, then clicking a button to show selected values and verifying the result.

Starting URL: https://testing.qaautomationlabs.com/radio-button.php

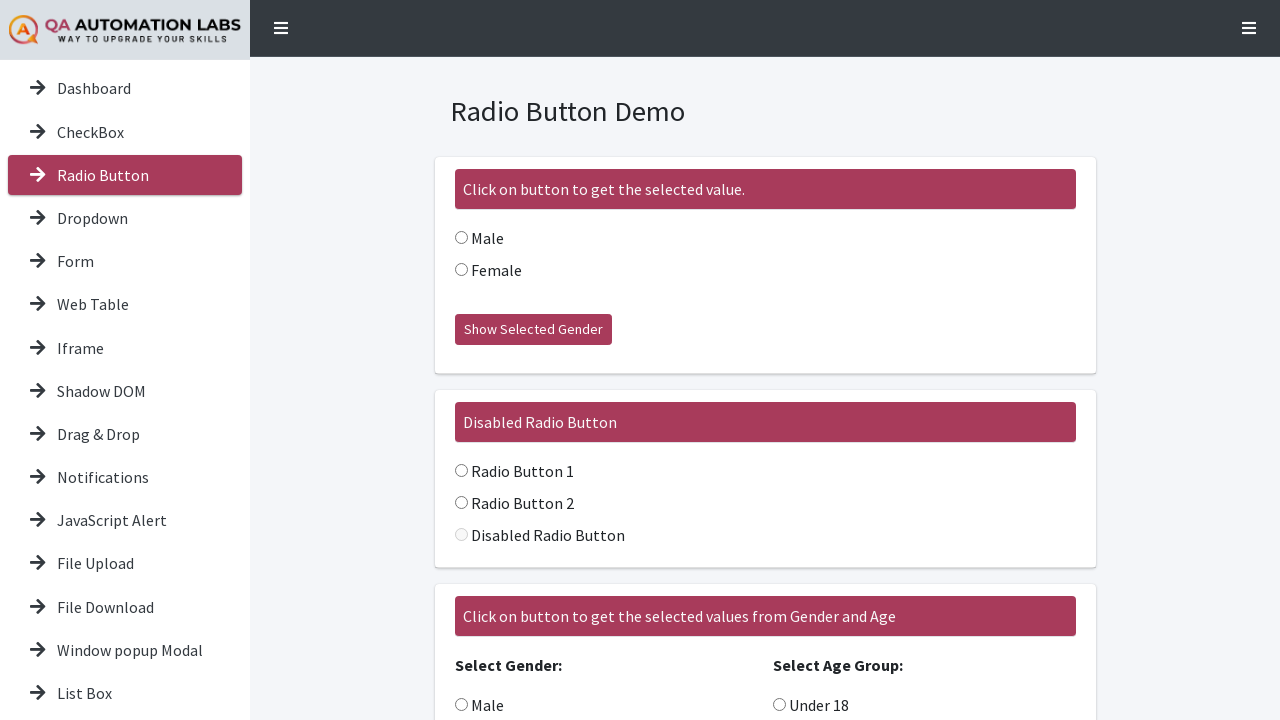

Clicked Male radio button at (461, 705) on xpath=//div[@class='col-6']//label[contains(text(),'Male')]//input
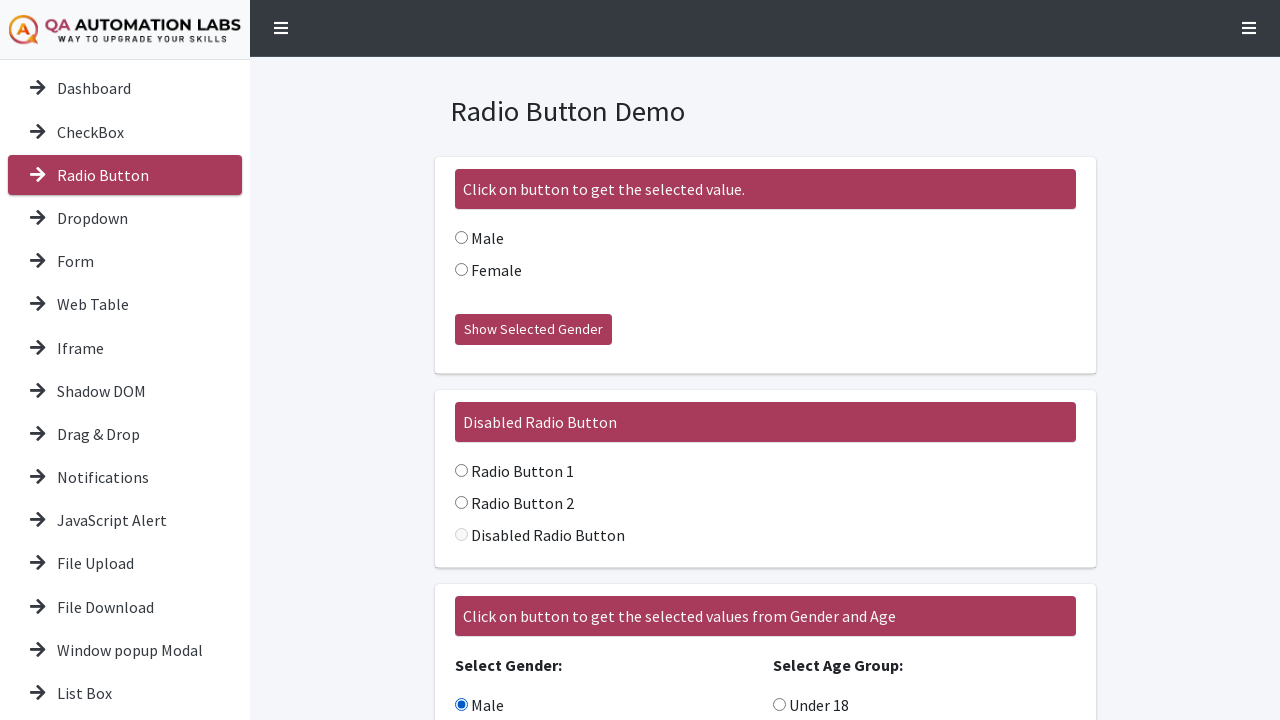

Scrolled down the page by 500px
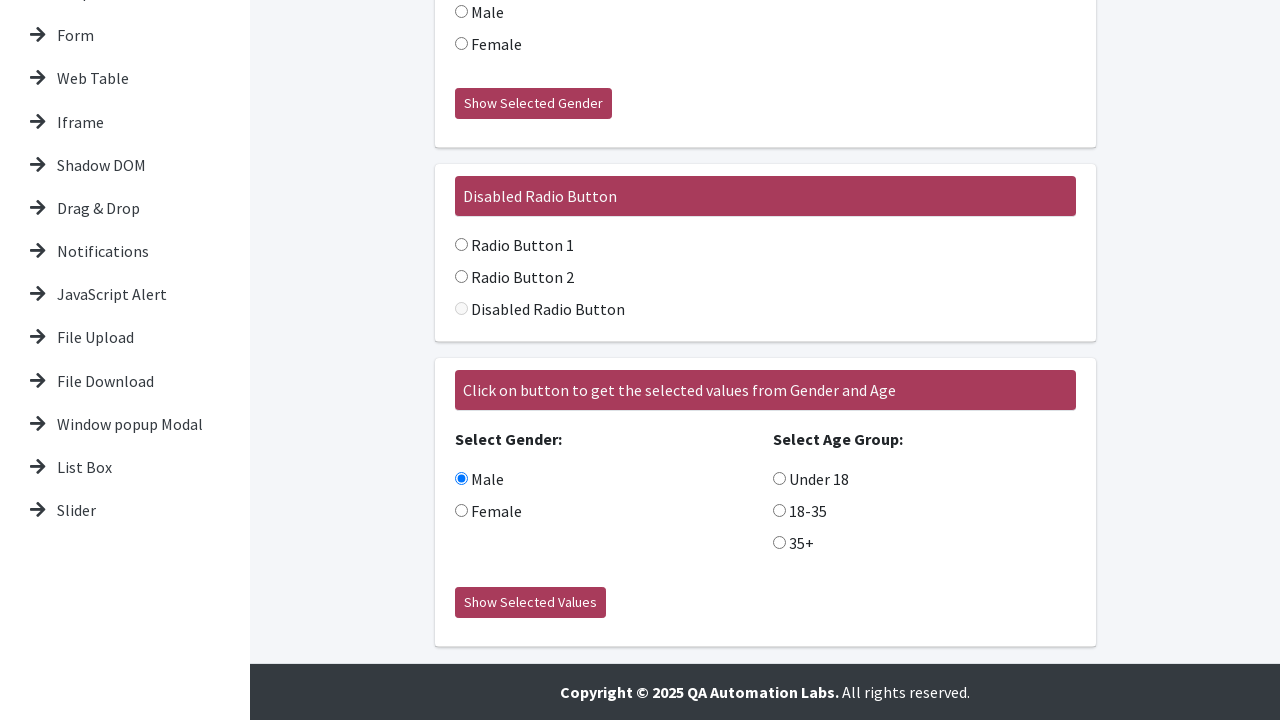

Clicked Under 18 age group radio button at (779, 479) on xpath=//input[@value='Under 18']
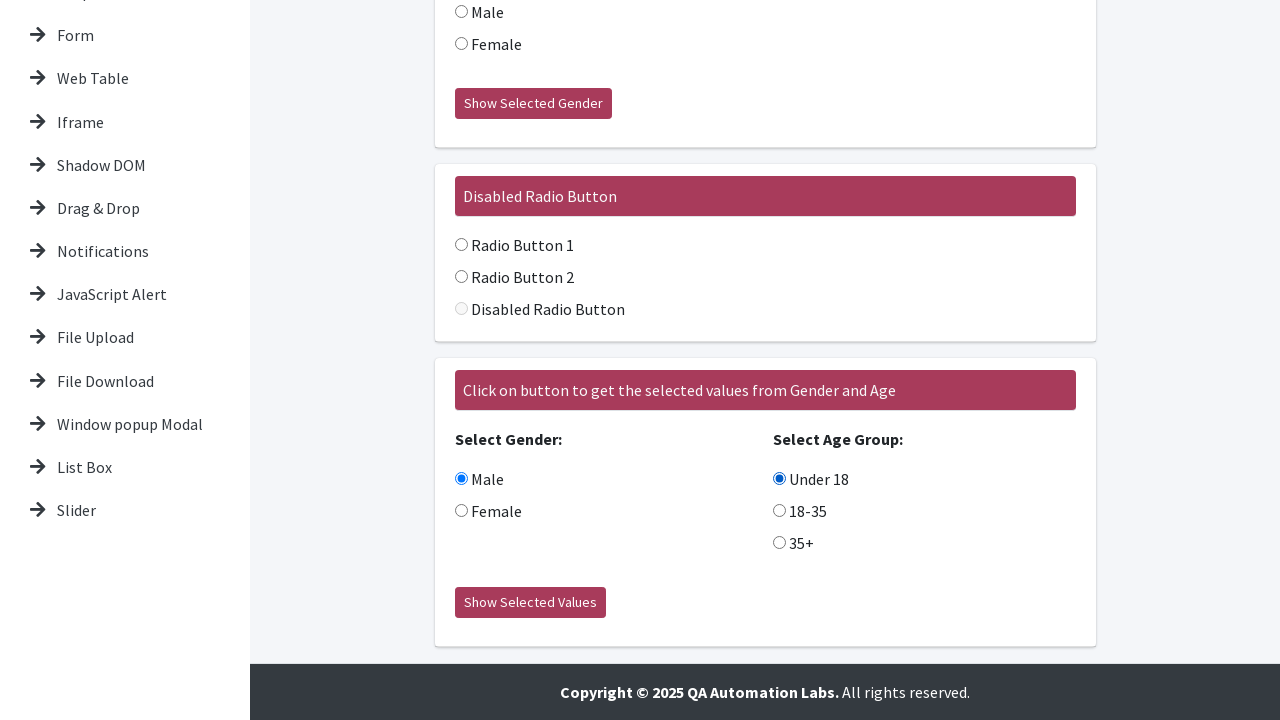

Clicked Show Selected Values button at (530, 603) on xpath=//button[text()='Show Selected Values']
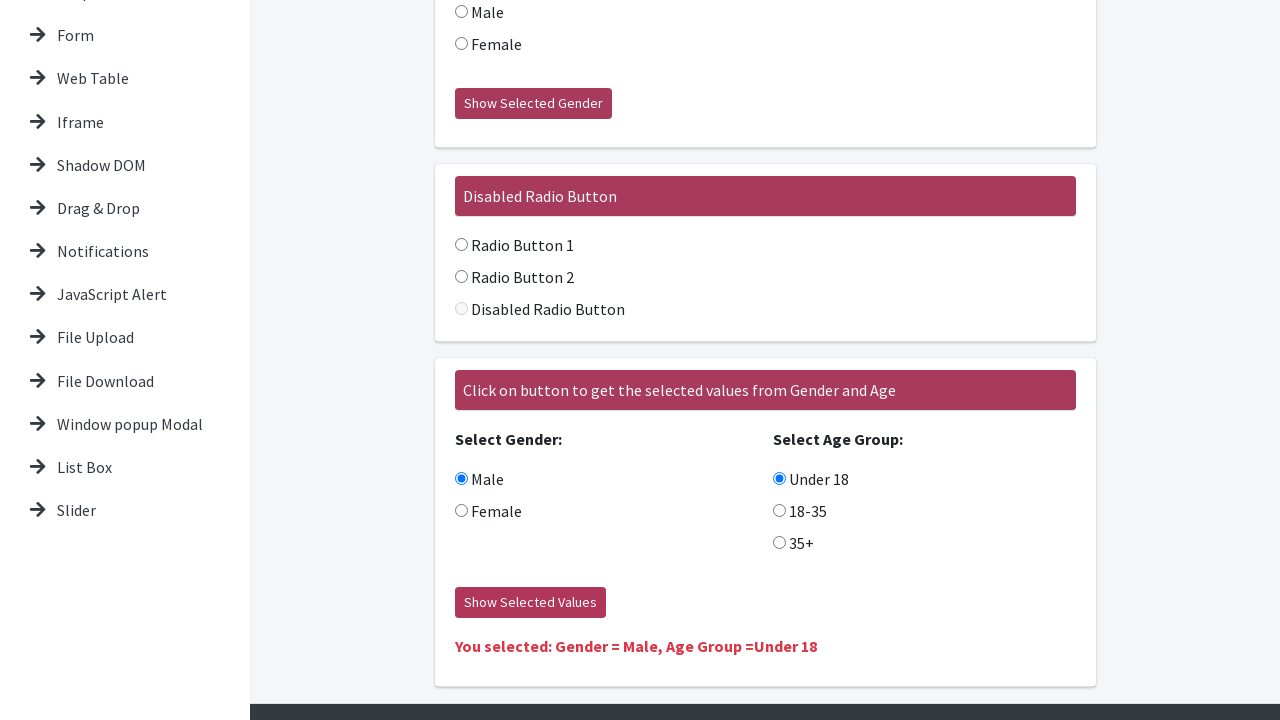

Result element loaded and displayed
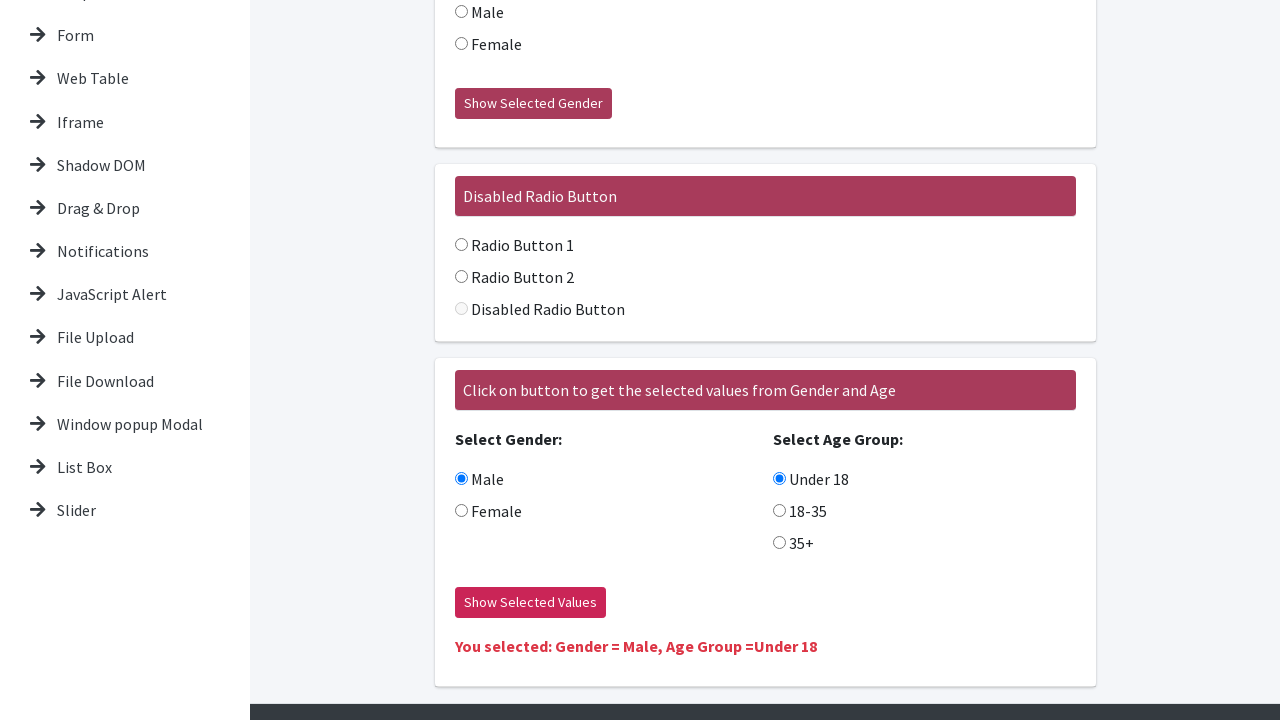

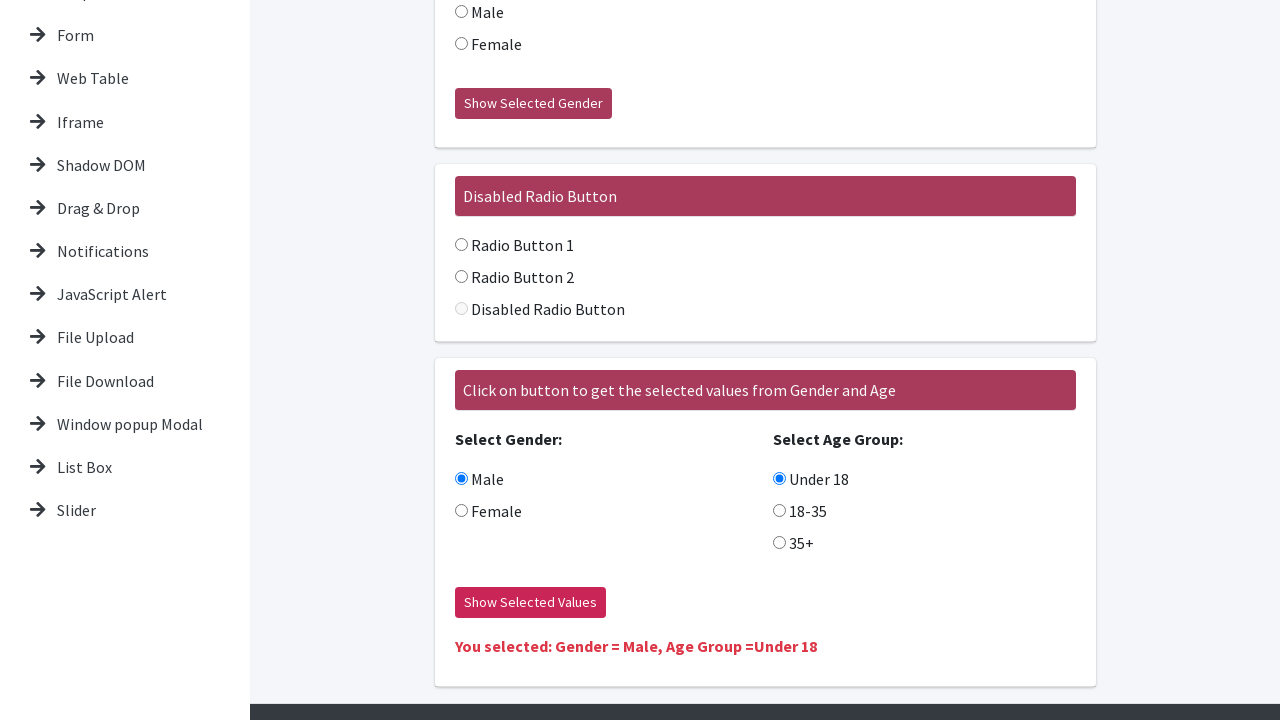